Tests React Semantic UI dropdown by selecting different user names and verifying the selection

Starting URL: https://react.semantic-ui.com/maximize/dropdown-example-selection/

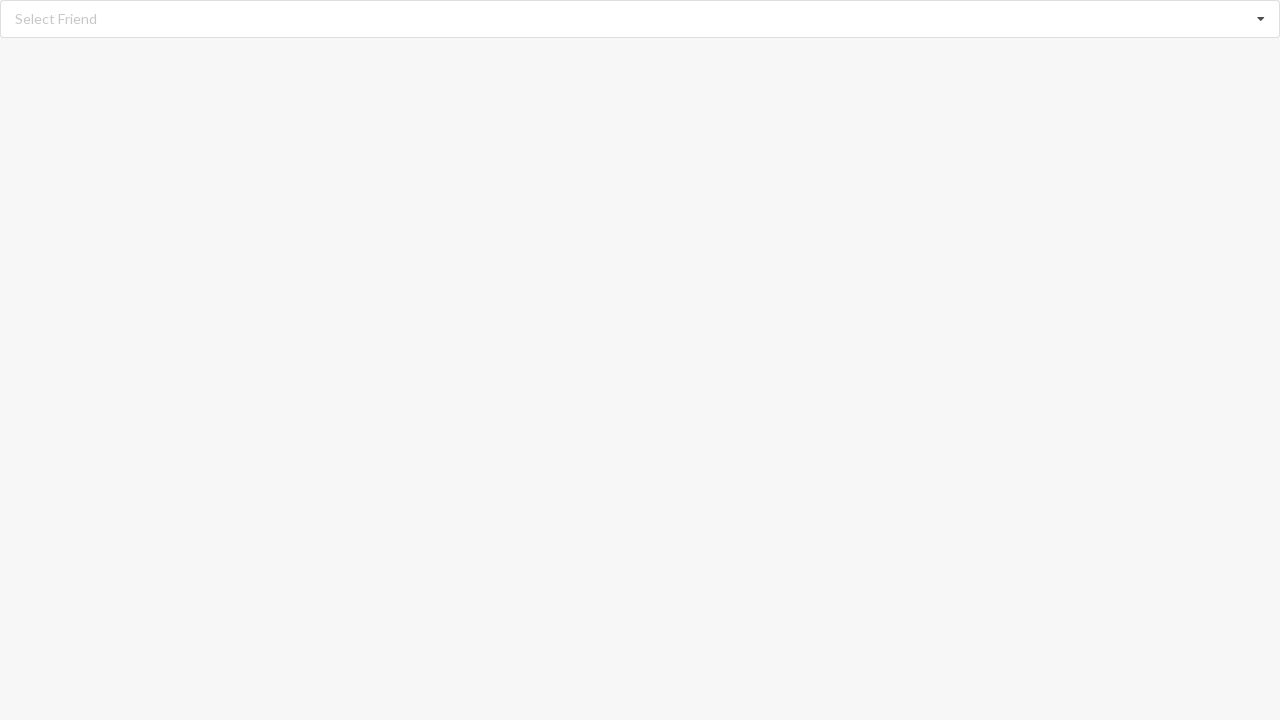

Clicked dropdown listbox to open selection menu at (640, 19) on div[role='listbox']
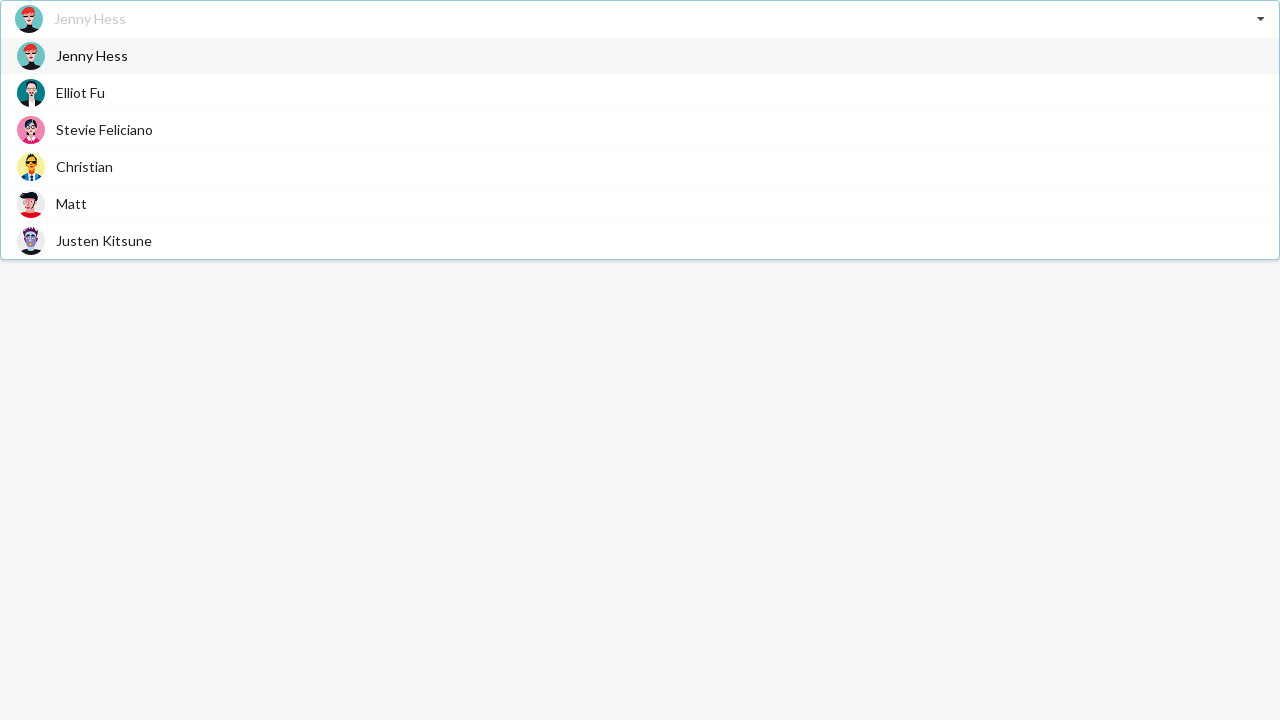

Dropdown menu items loaded
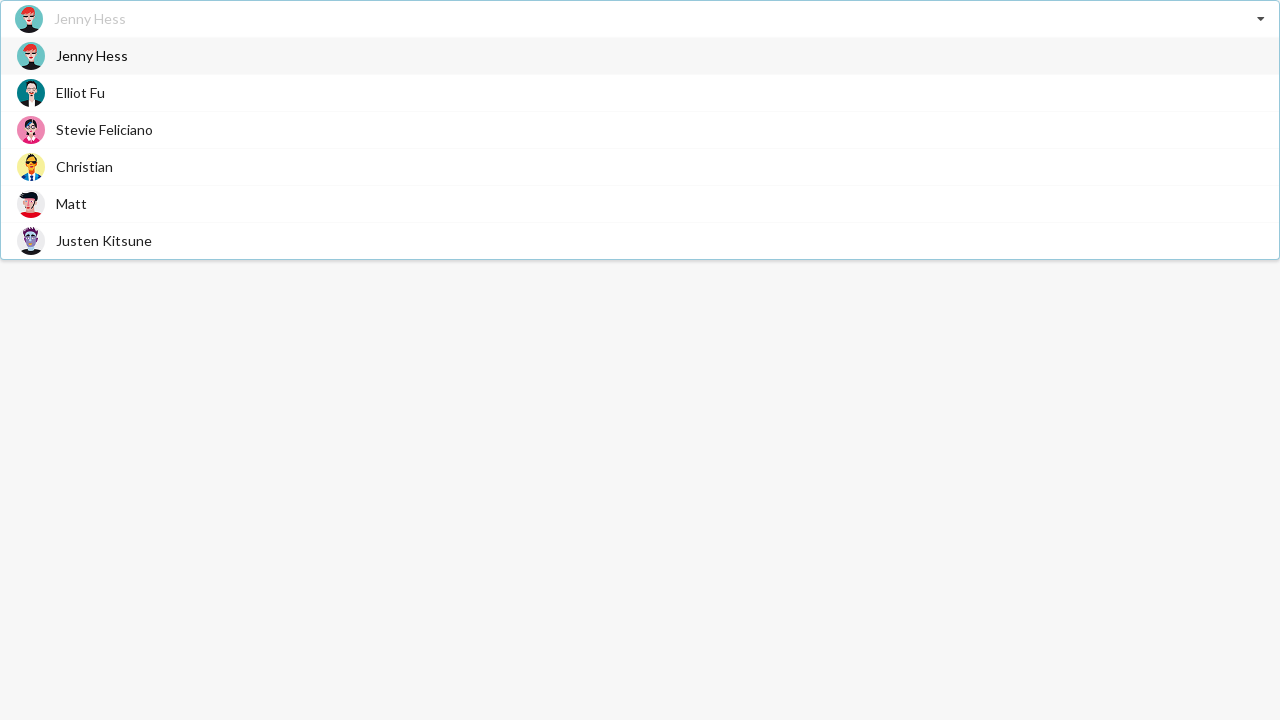

Selected 'Stevie Feliciano' from dropdown
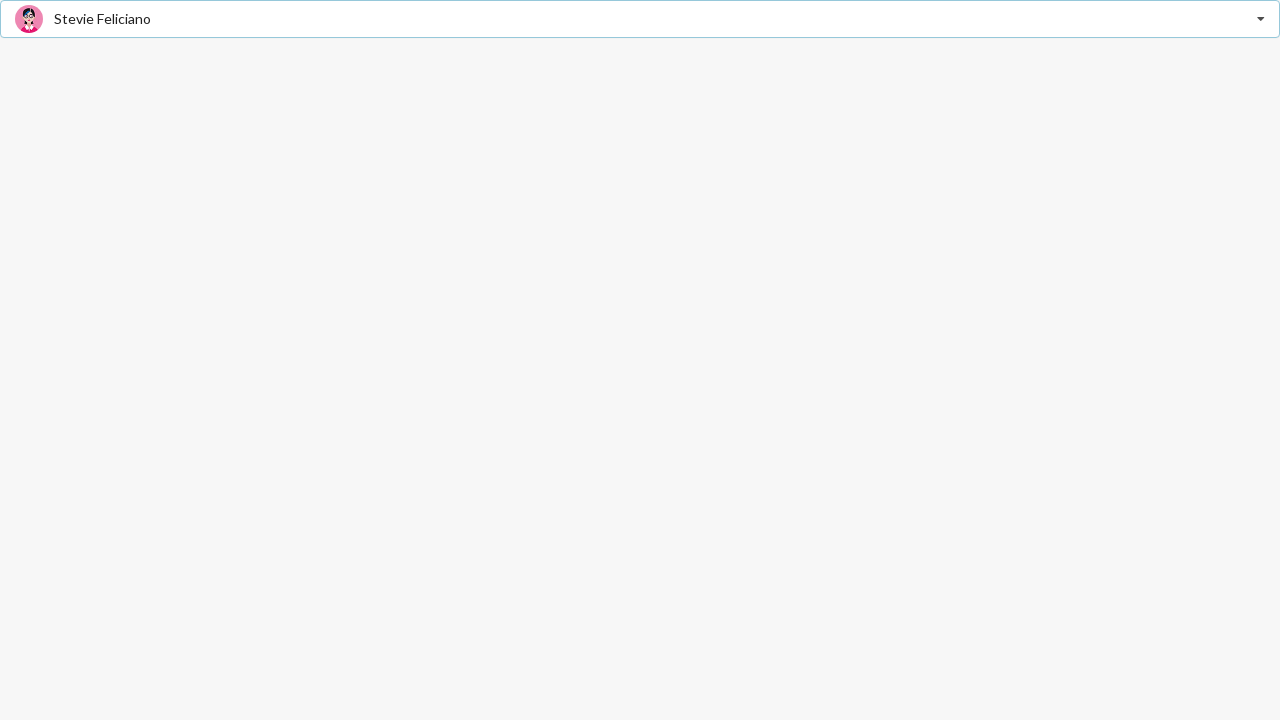

Verified 'Stevie Feliciano' is selected
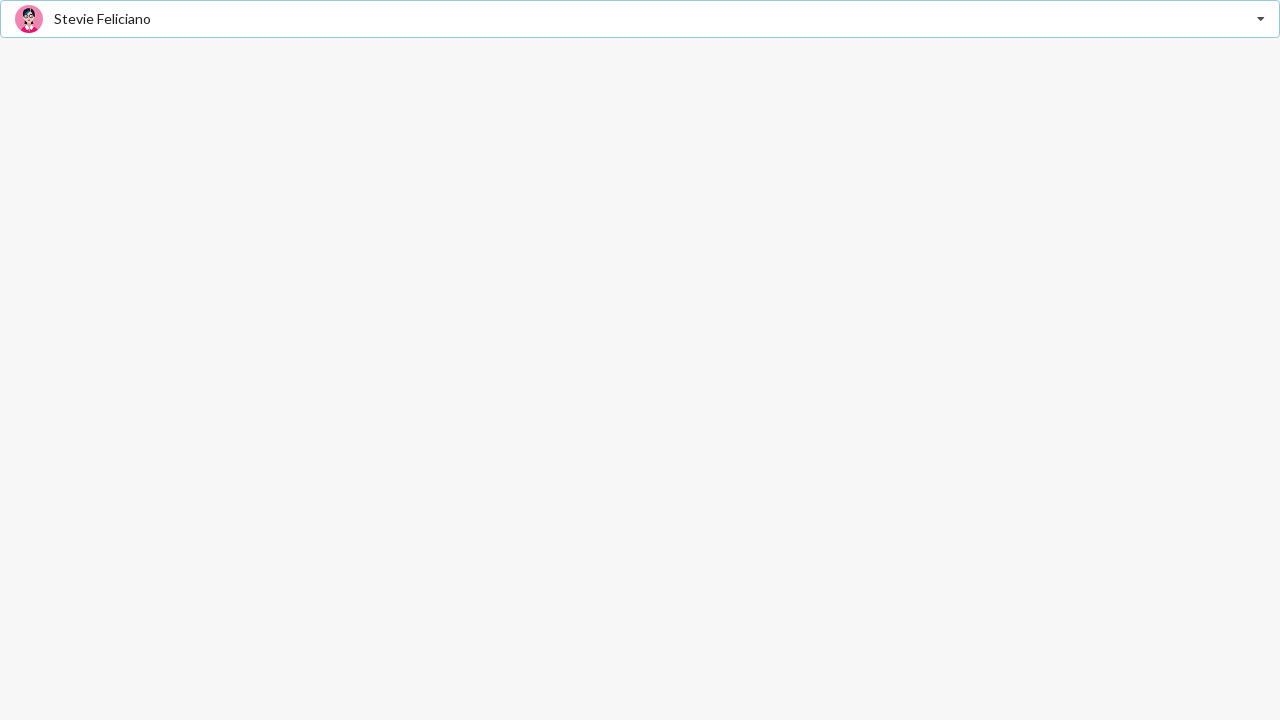

Clicked dropdown listbox to open selection menu at (640, 19) on div[role='listbox']
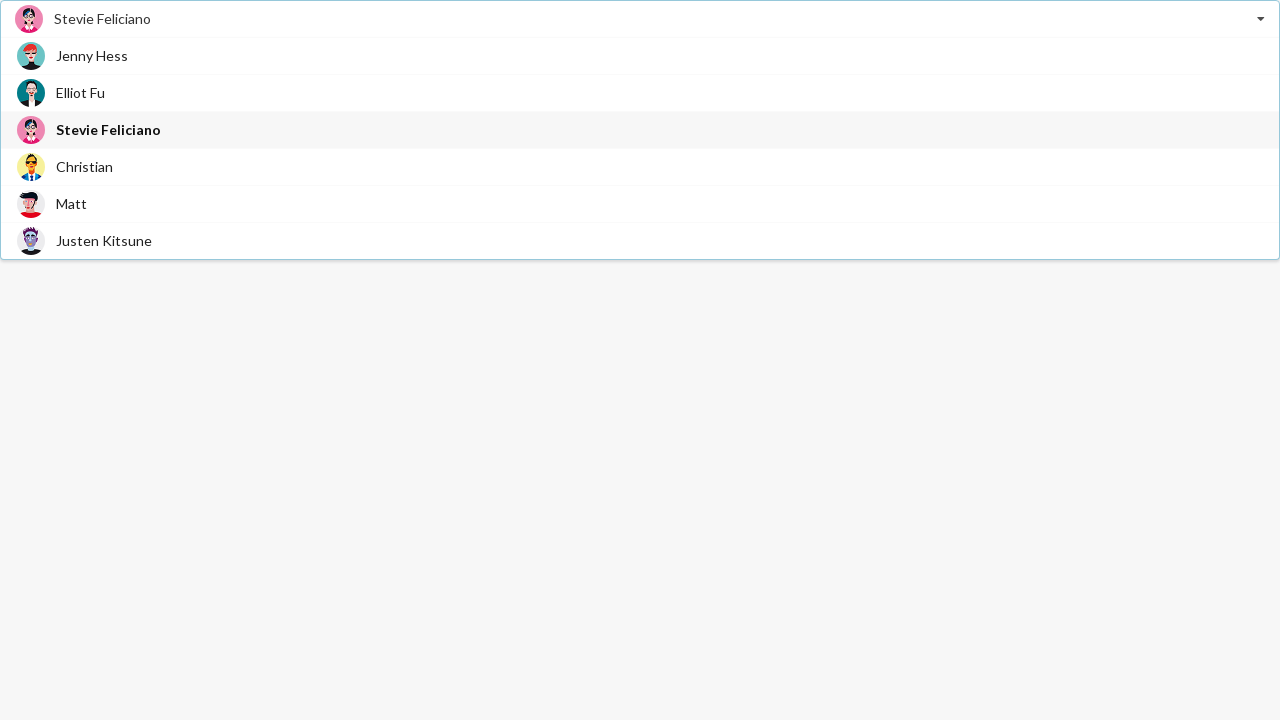

Dropdown menu items loaded
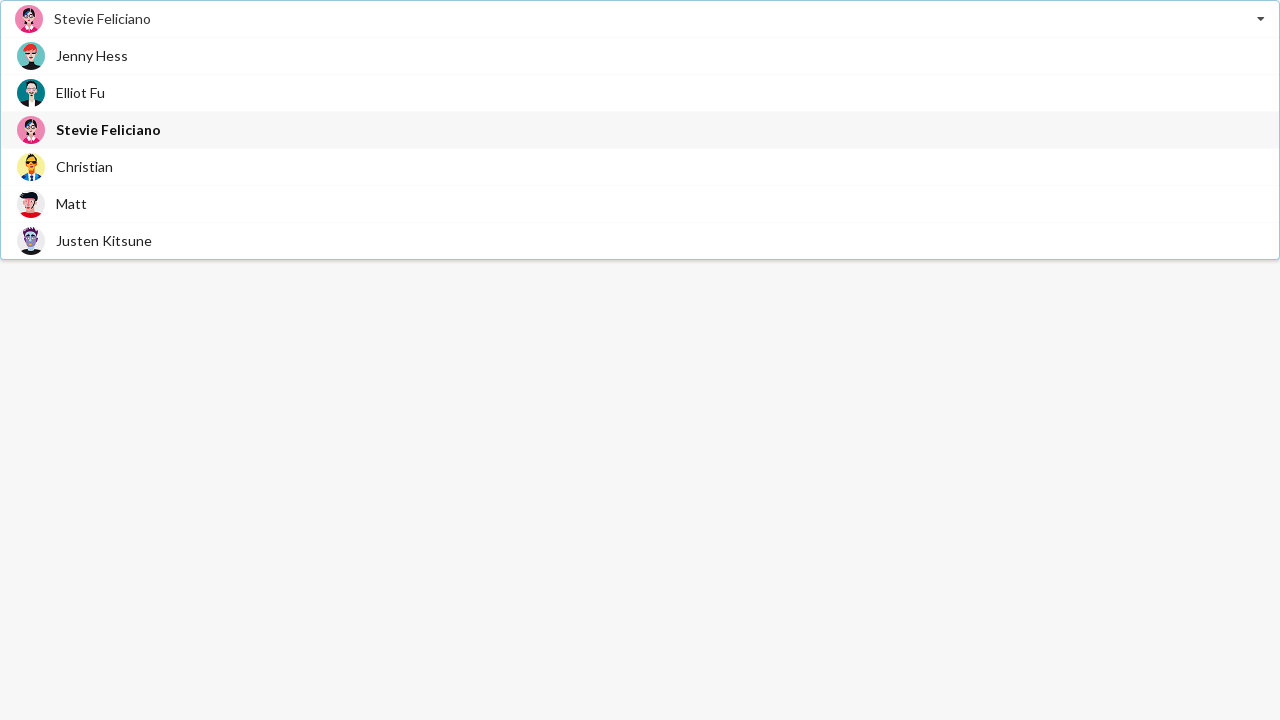

Selected 'Jenny Hess' from dropdown
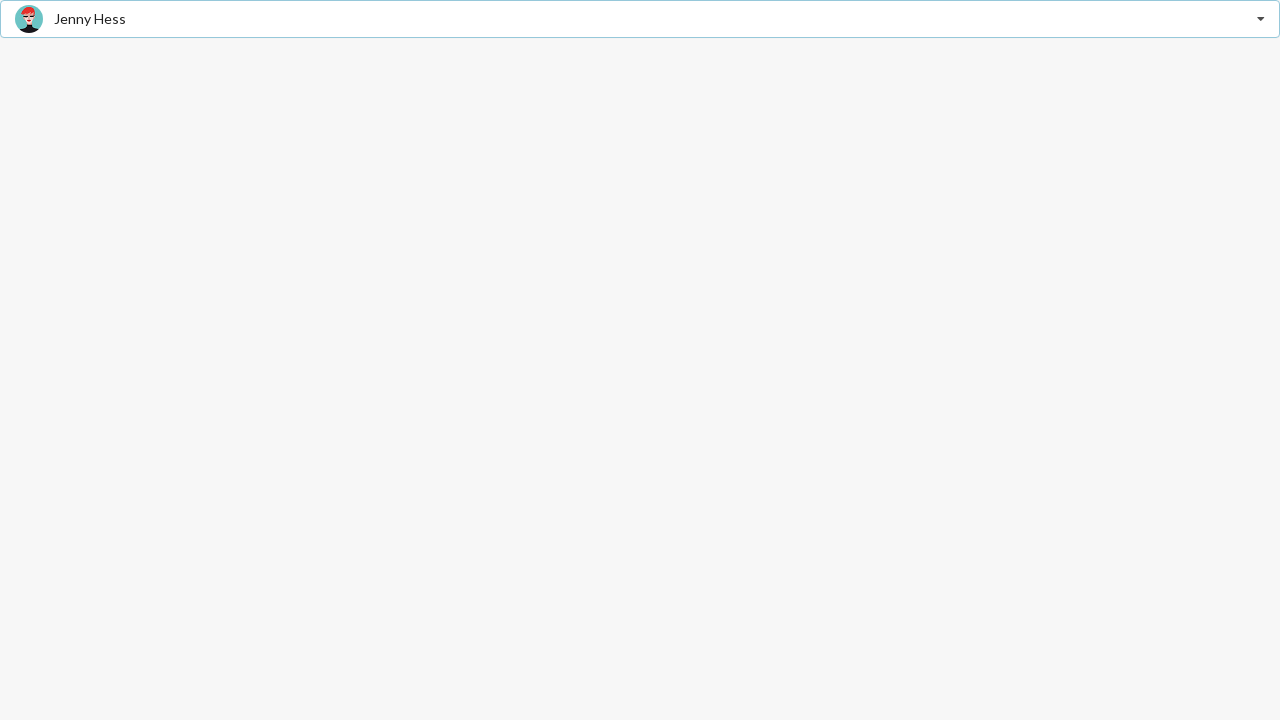

Verified 'Jenny Hess' is selected
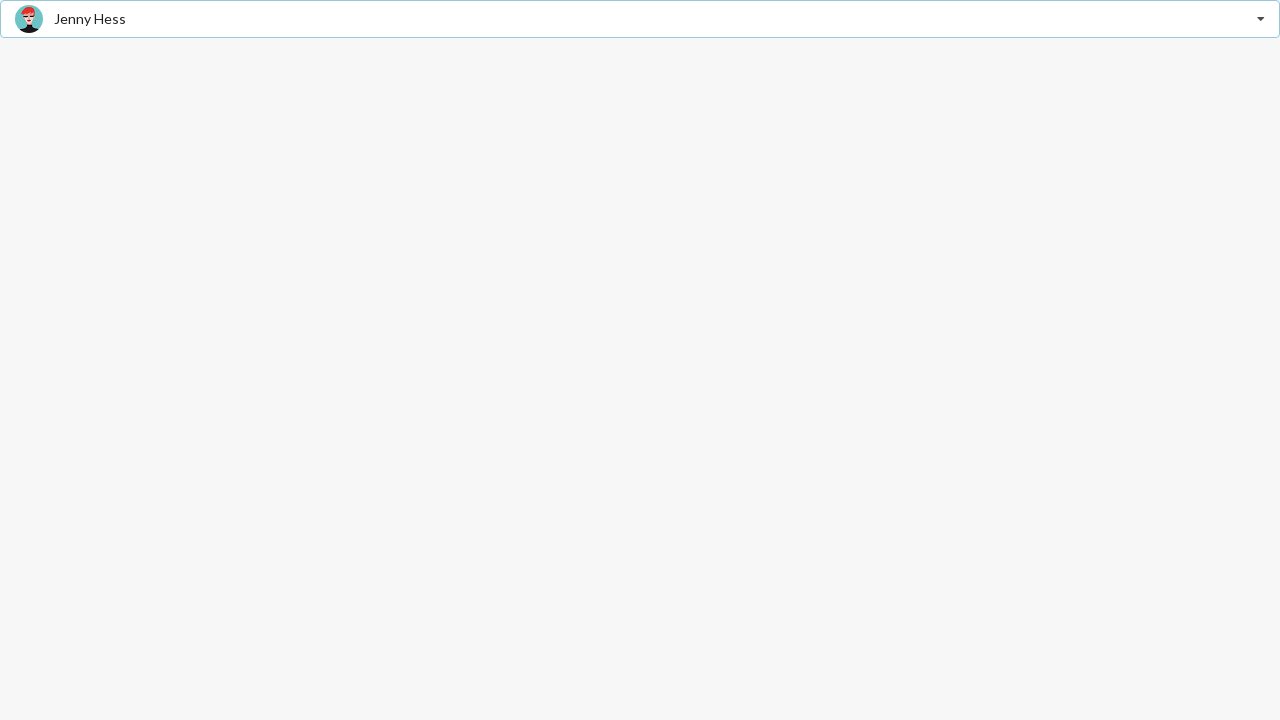

Clicked dropdown listbox to open selection menu at (640, 19) on div[role='listbox']
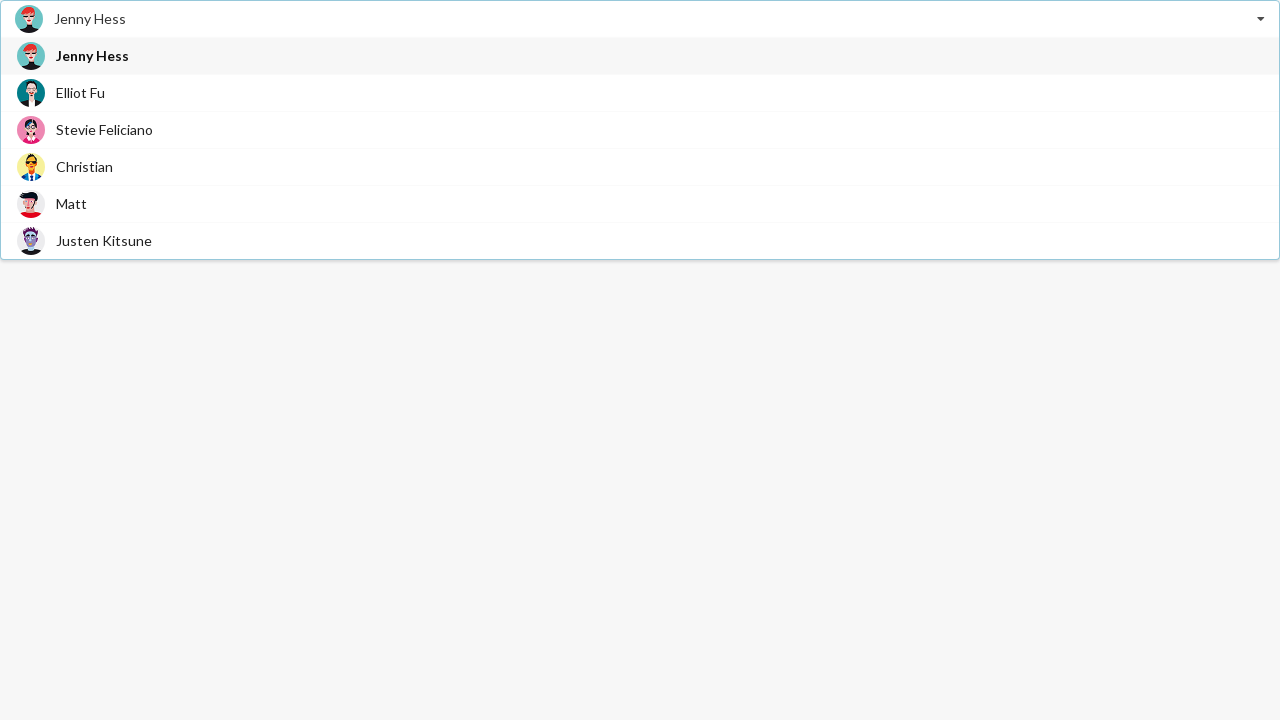

Dropdown menu items loaded
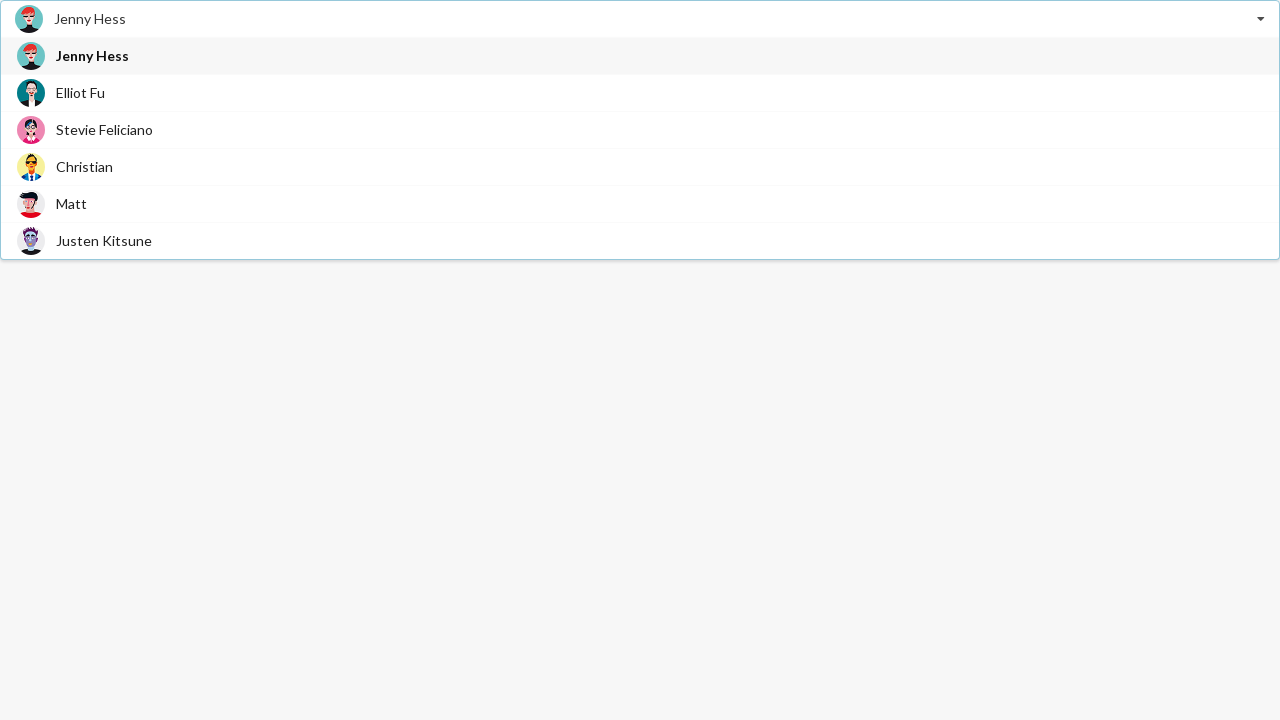

Selected 'Justen Kitsune' from dropdown
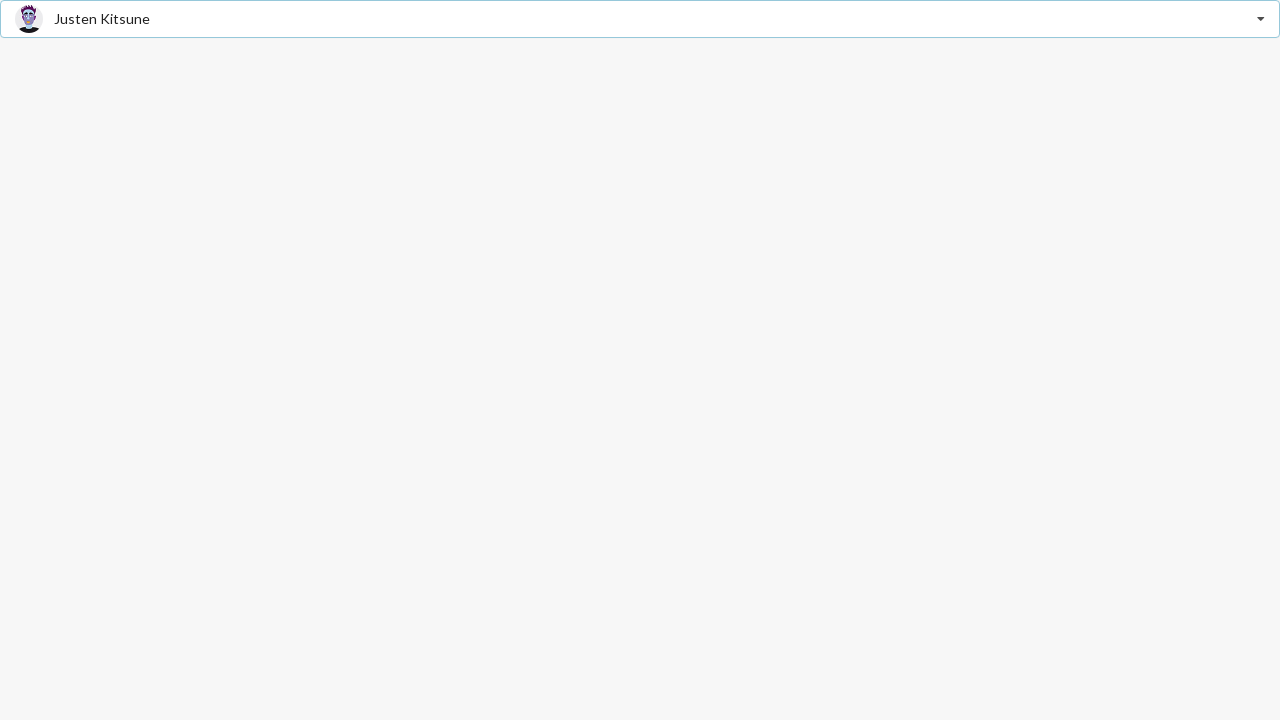

Verified 'Justen Kitsune' is selected
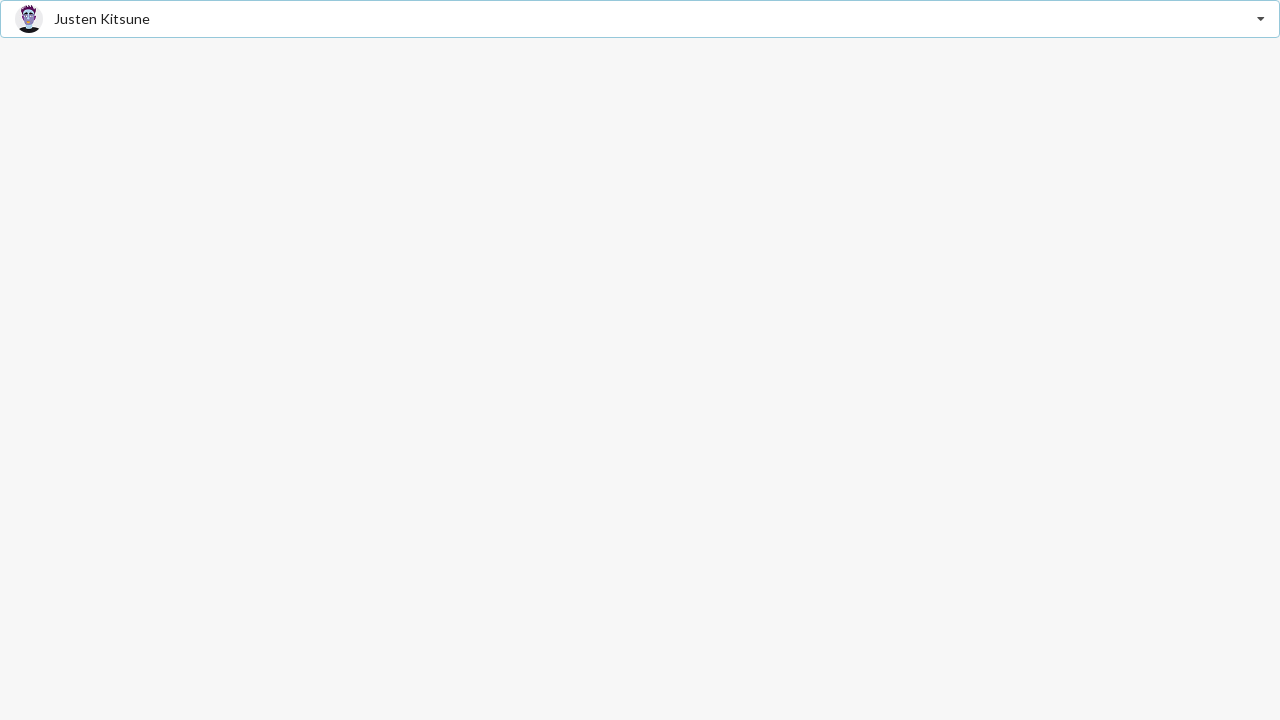

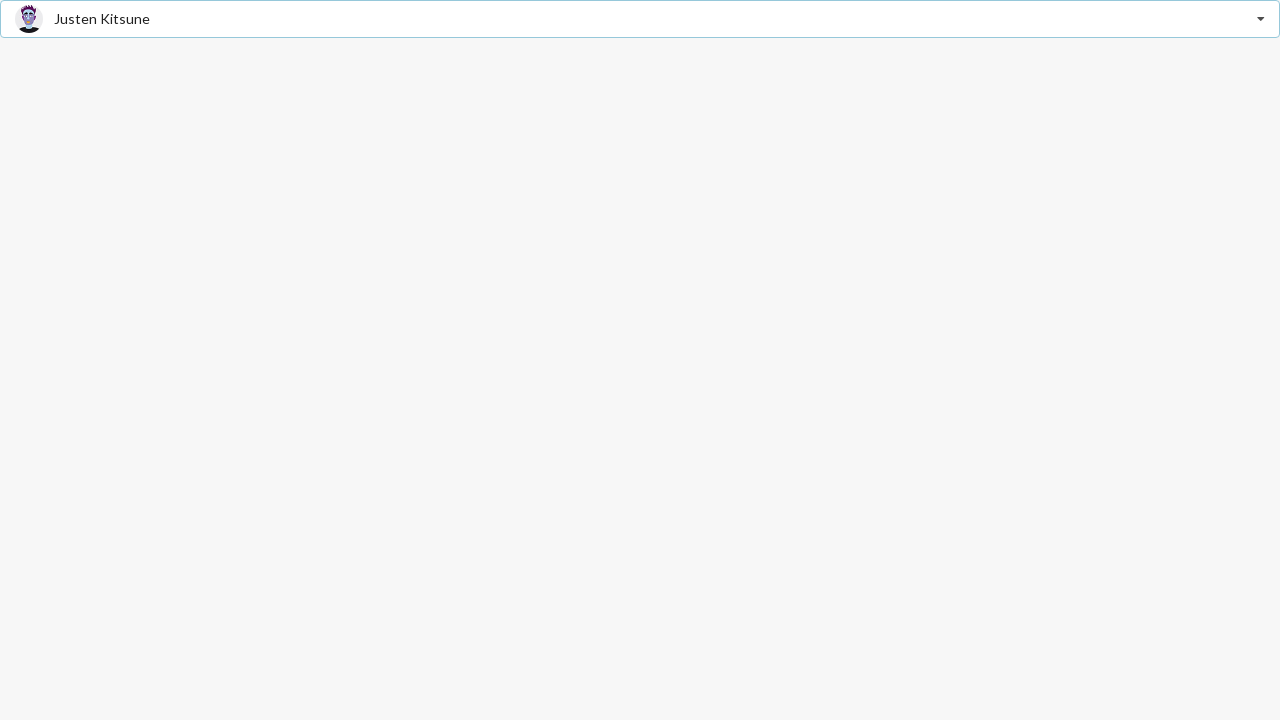